Tests hovering over main navigation menu items on Flipkart homepage and retrieving their text content

Starting URL: https://www.flipkart.com

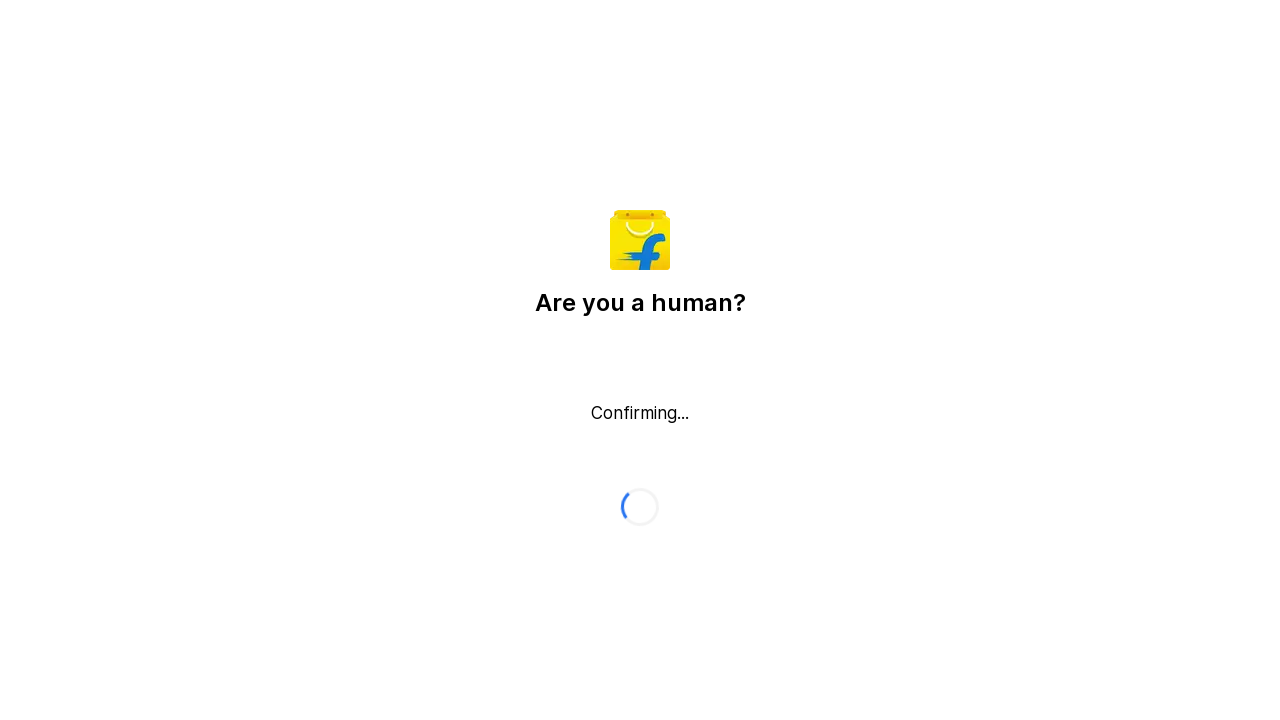

Located all main navigation menu items on Flipkart homepage
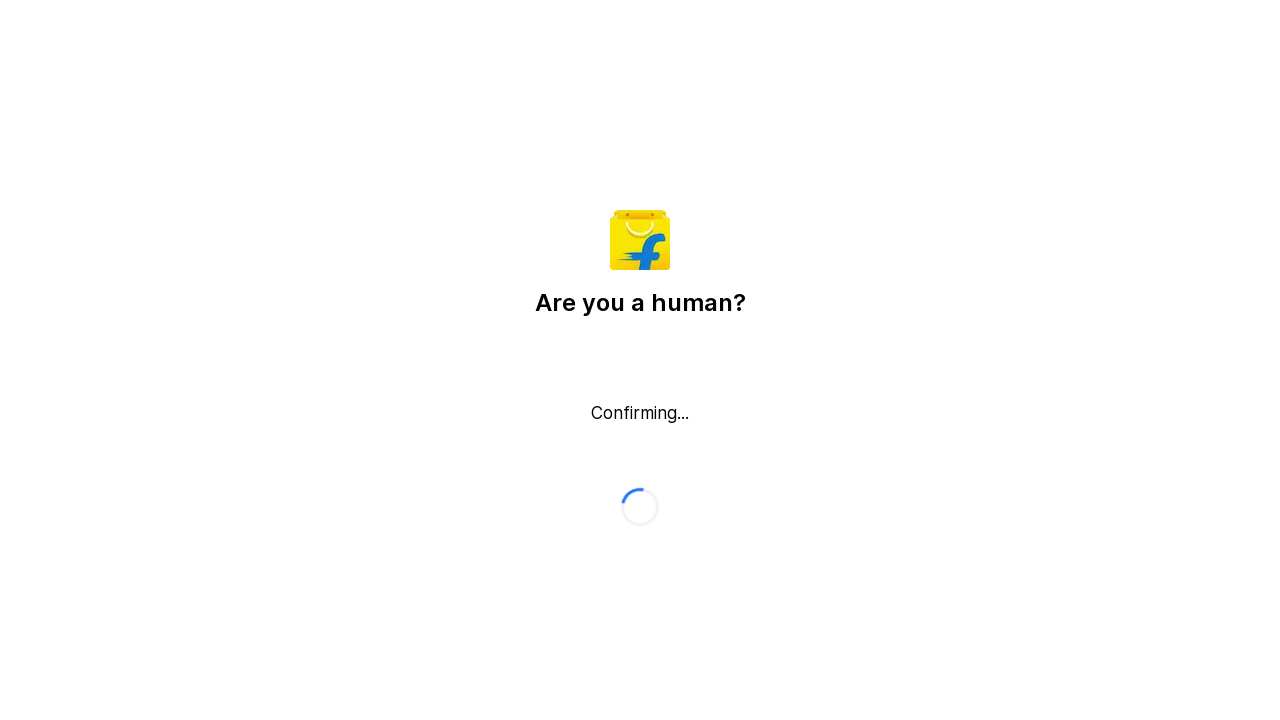

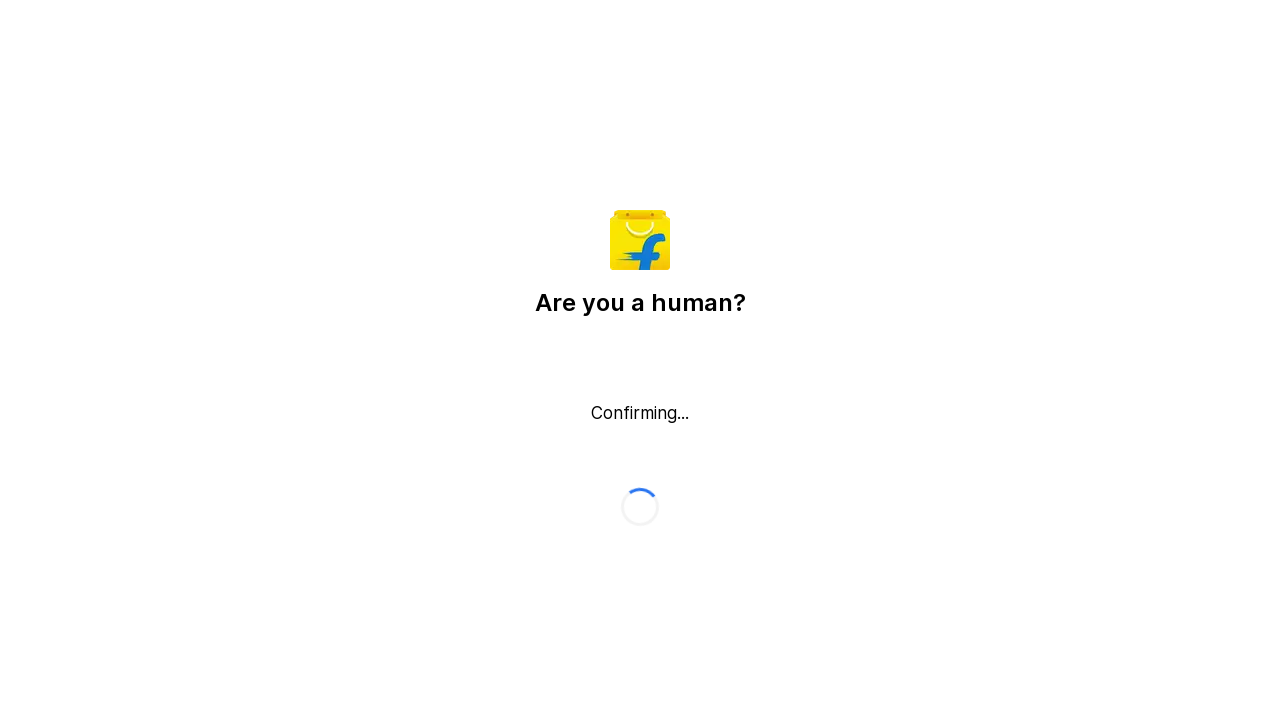